Navigates to a test automation practice website and clicks on a textarea element

Starting URL: https://omayo.blogspot.com/

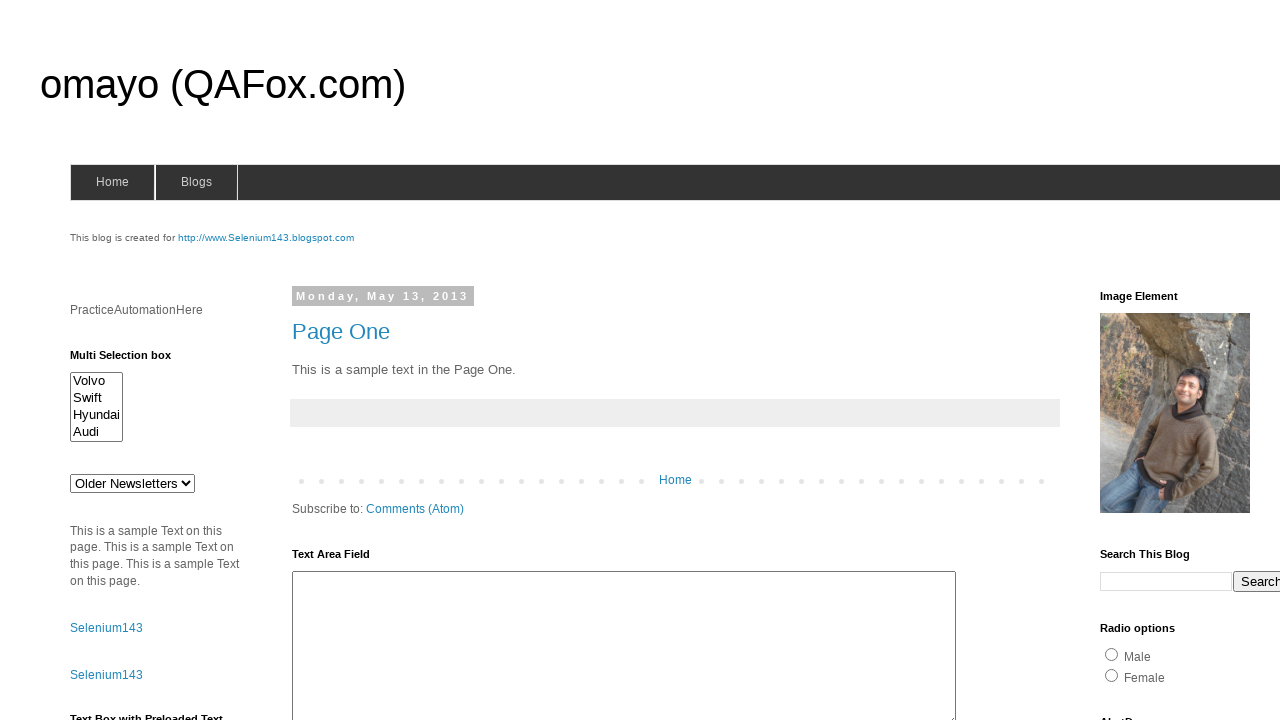

Navigated to https://omayo.blogspot.com/
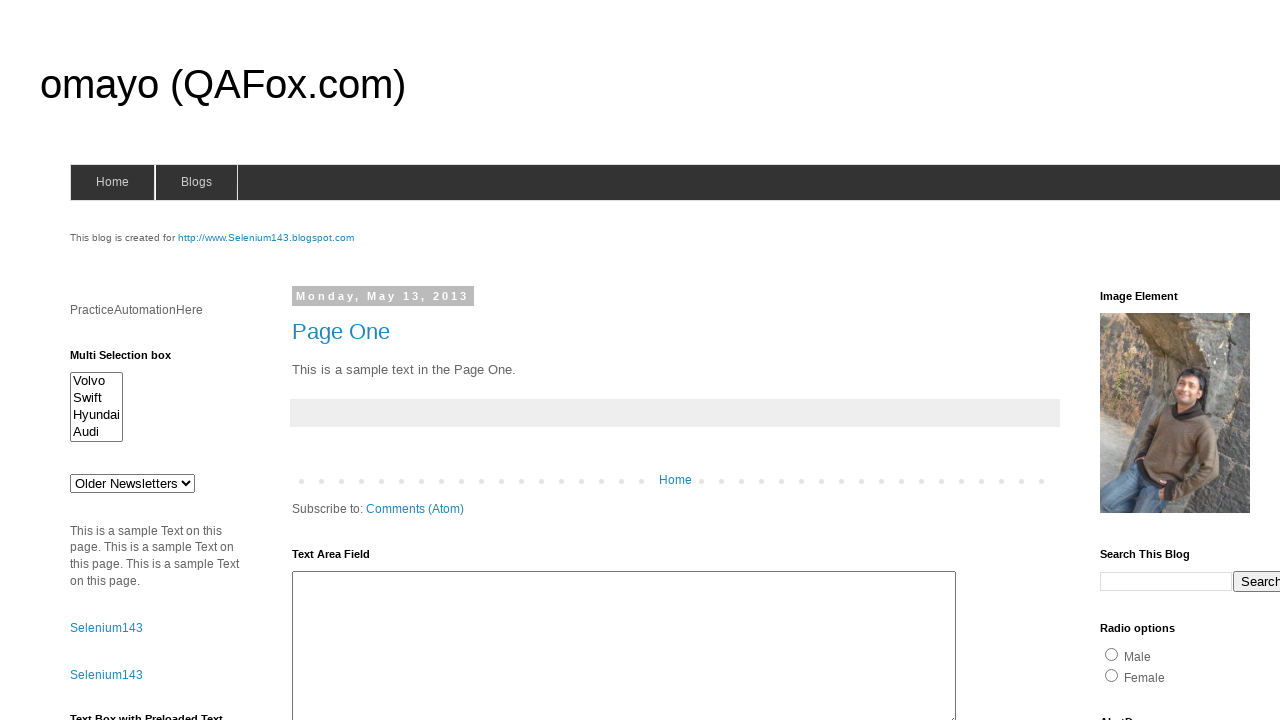

Clicked on textarea element with id 'ta1' at (624, 643) on #ta1
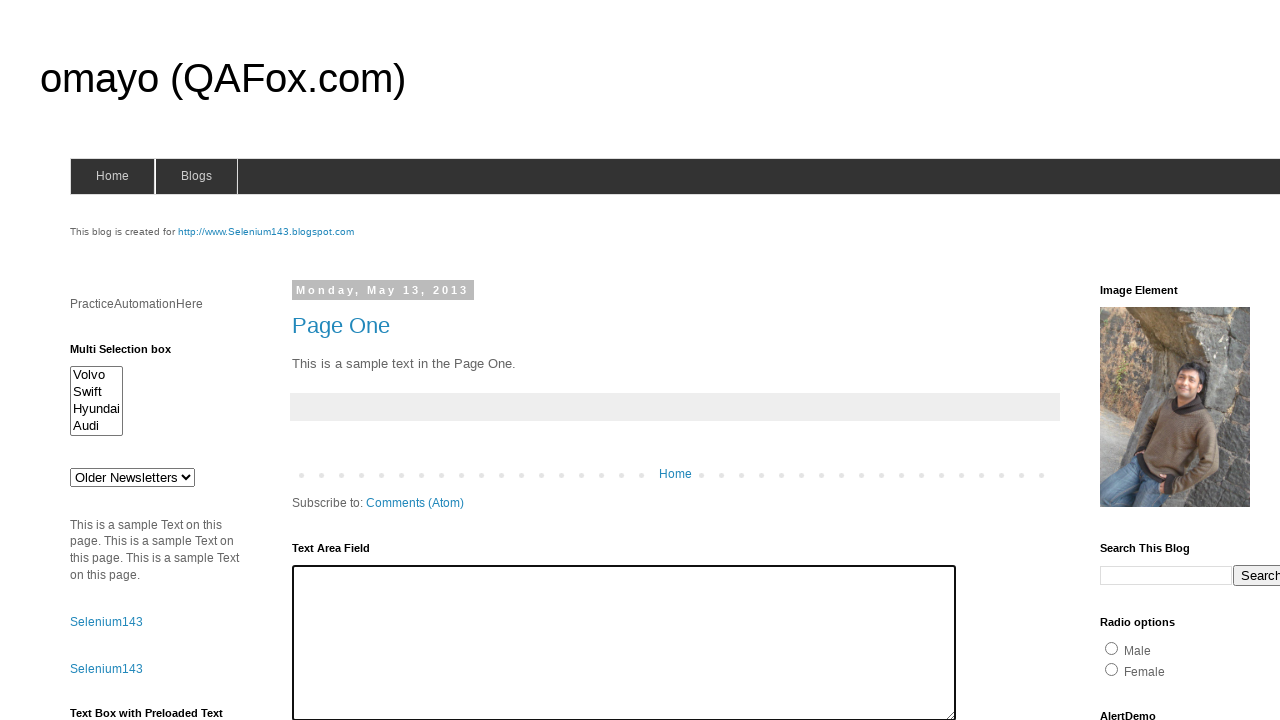

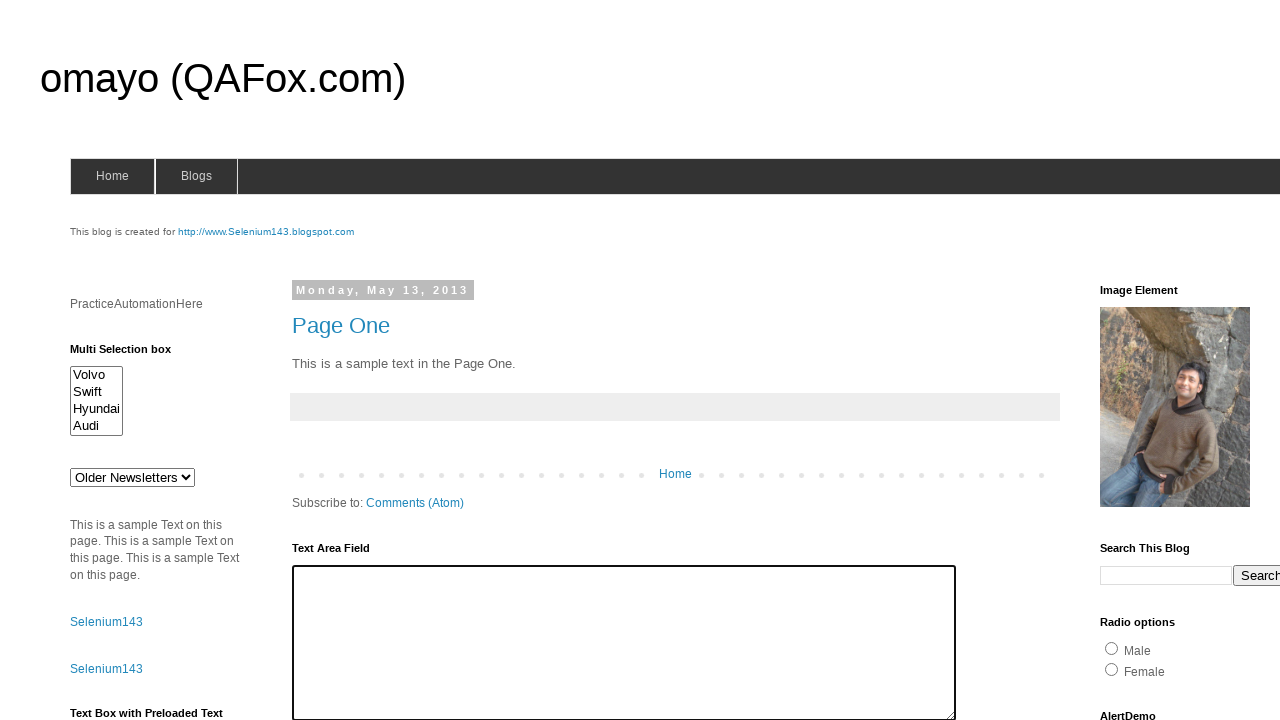